Checks domain availability on registro.br by searching for multiple domain names and verifying their status

Starting URL: https://registro.br/

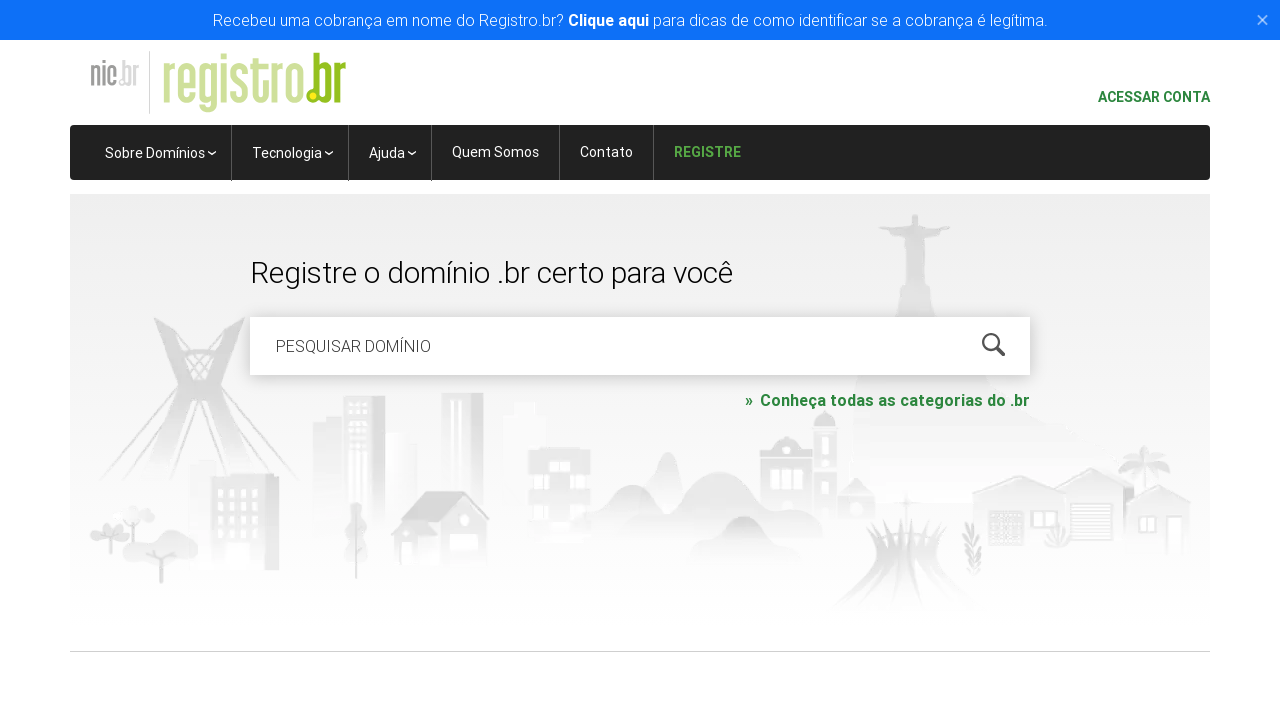

Cleared search field for domain check on #is-avail-field
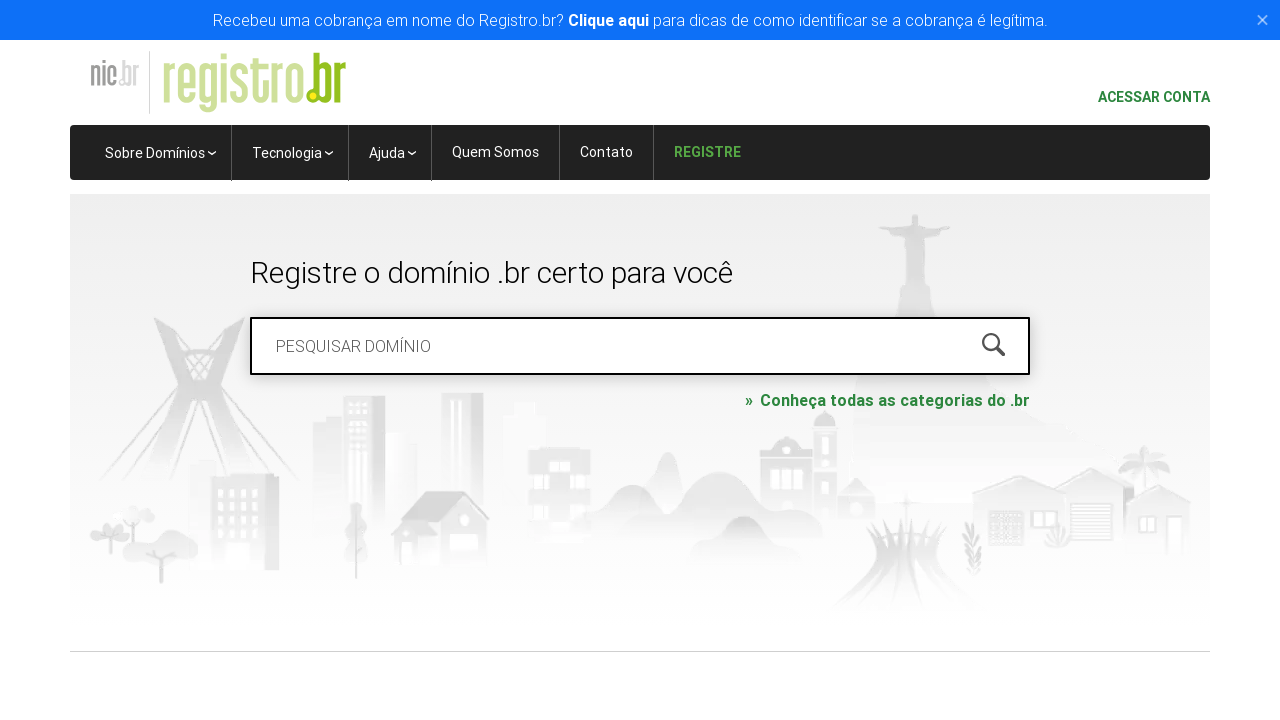

Filled search field with domain 'roboscompython.com.br' on #is-avail-field
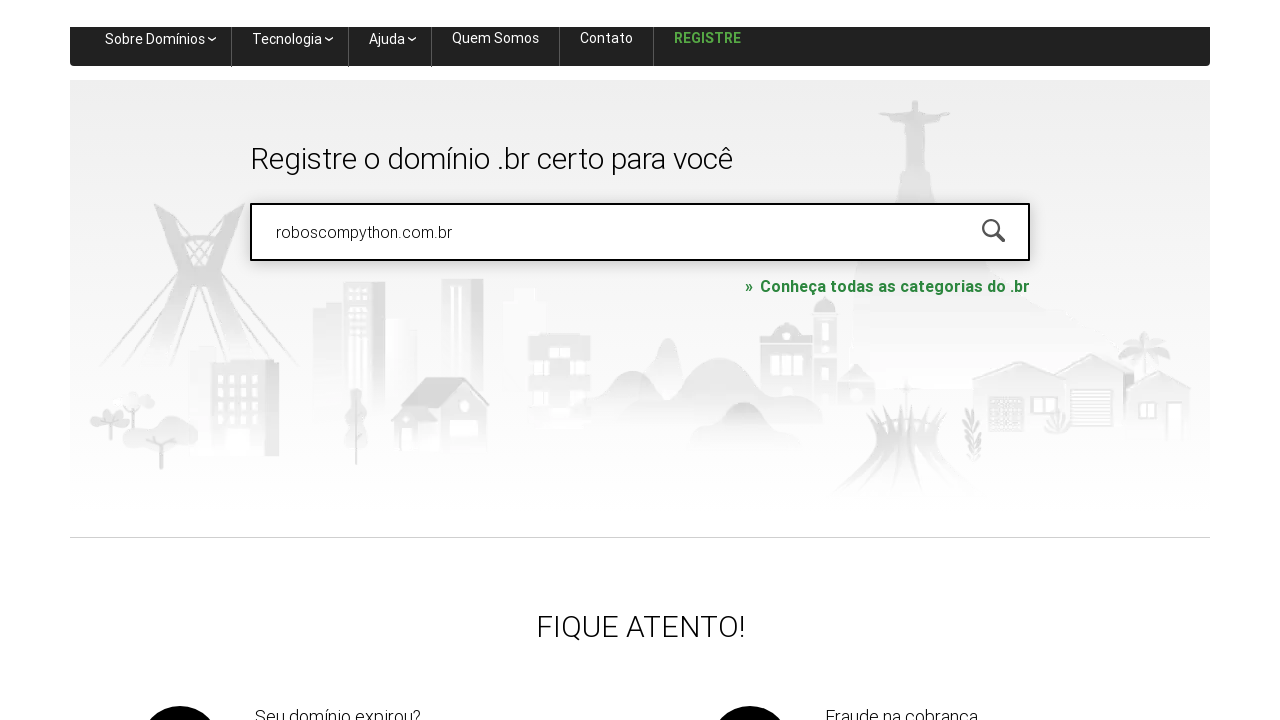

Pressed Enter to search for domain 'roboscompython.com.br' on #is-avail-field
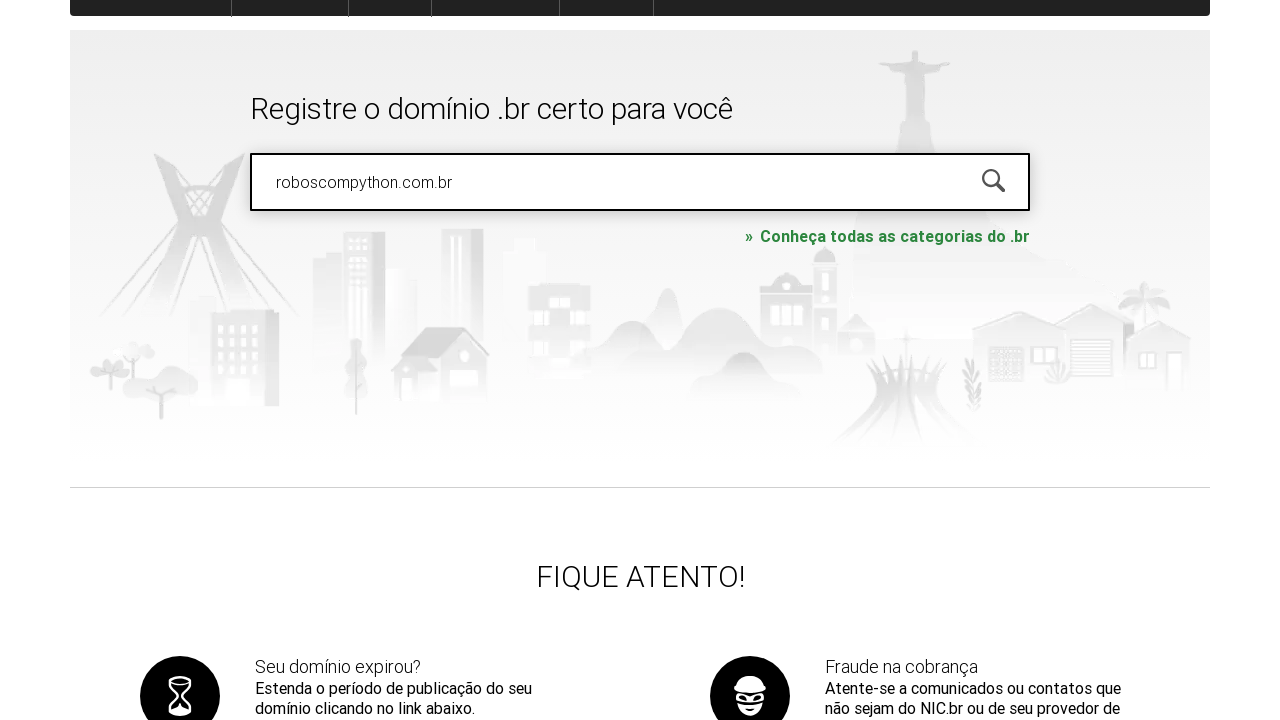

Waited 2 seconds for domain availability results to load
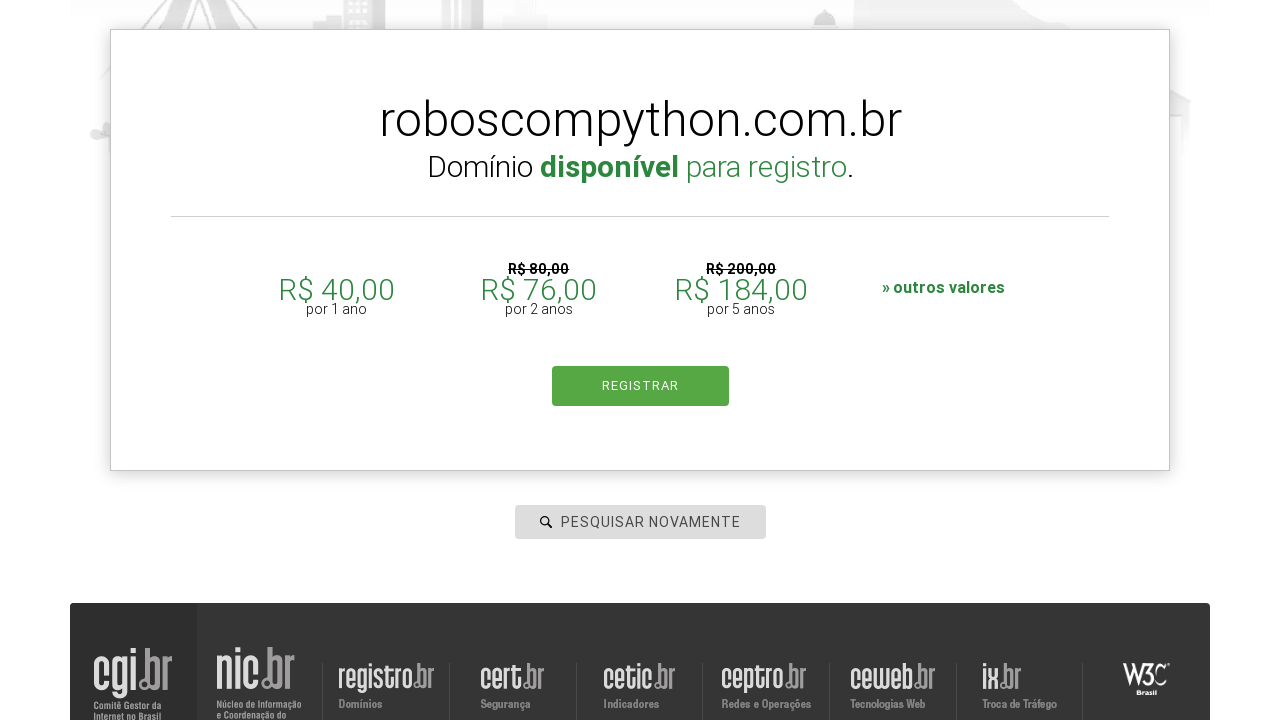

Domain status result visible for 'roboscompython.com.br'
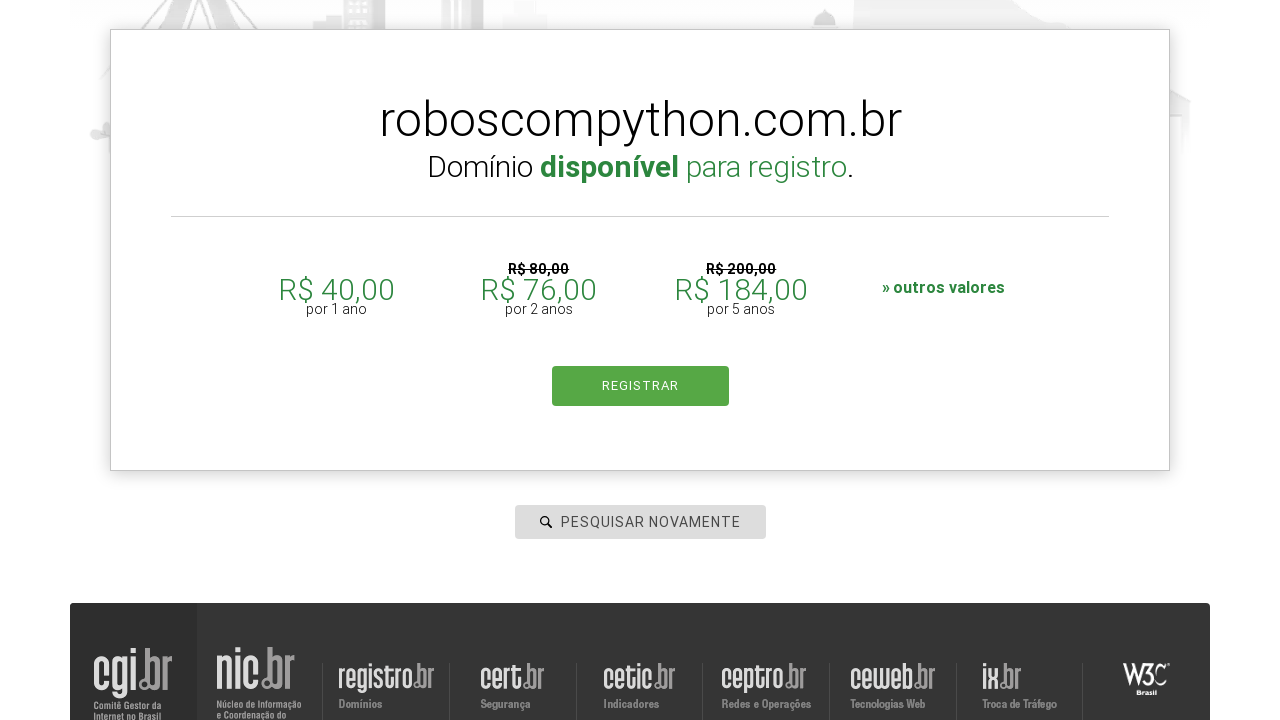

Cleared search field for domain check on #is-avail-field
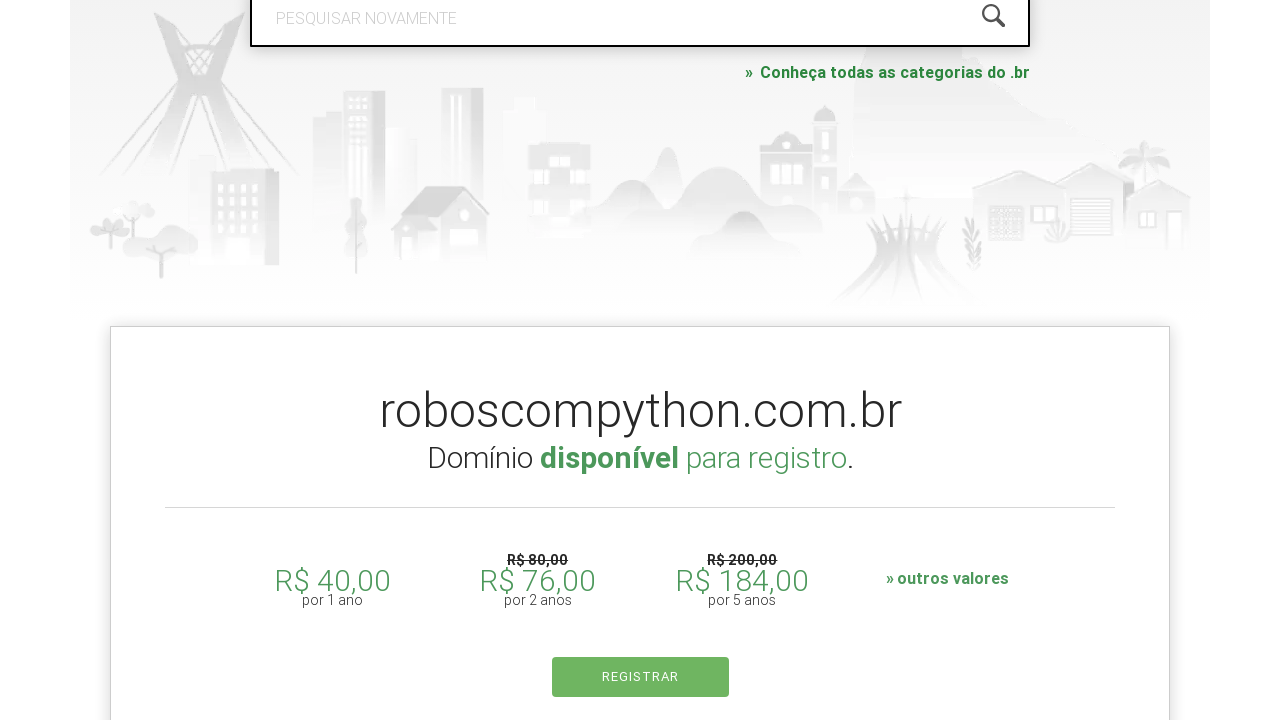

Filled search field with domain 'udemy.com' on #is-avail-field
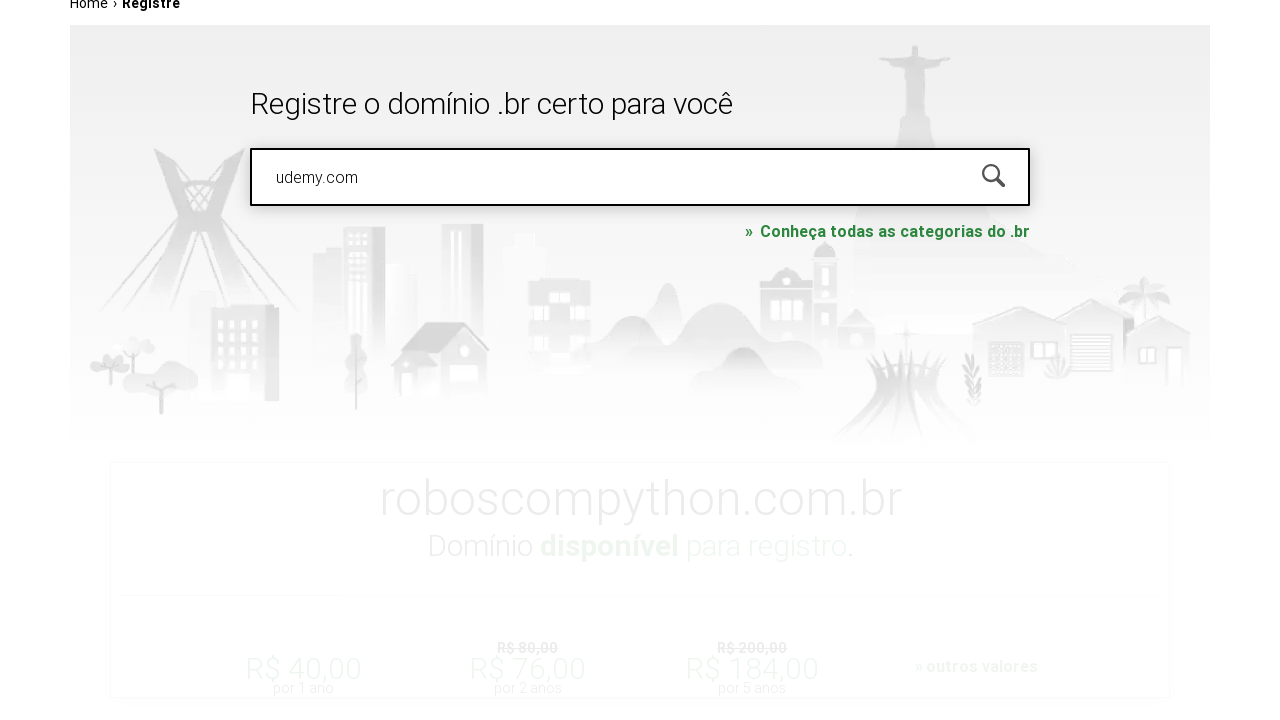

Pressed Enter to search for domain 'udemy.com' on #is-avail-field
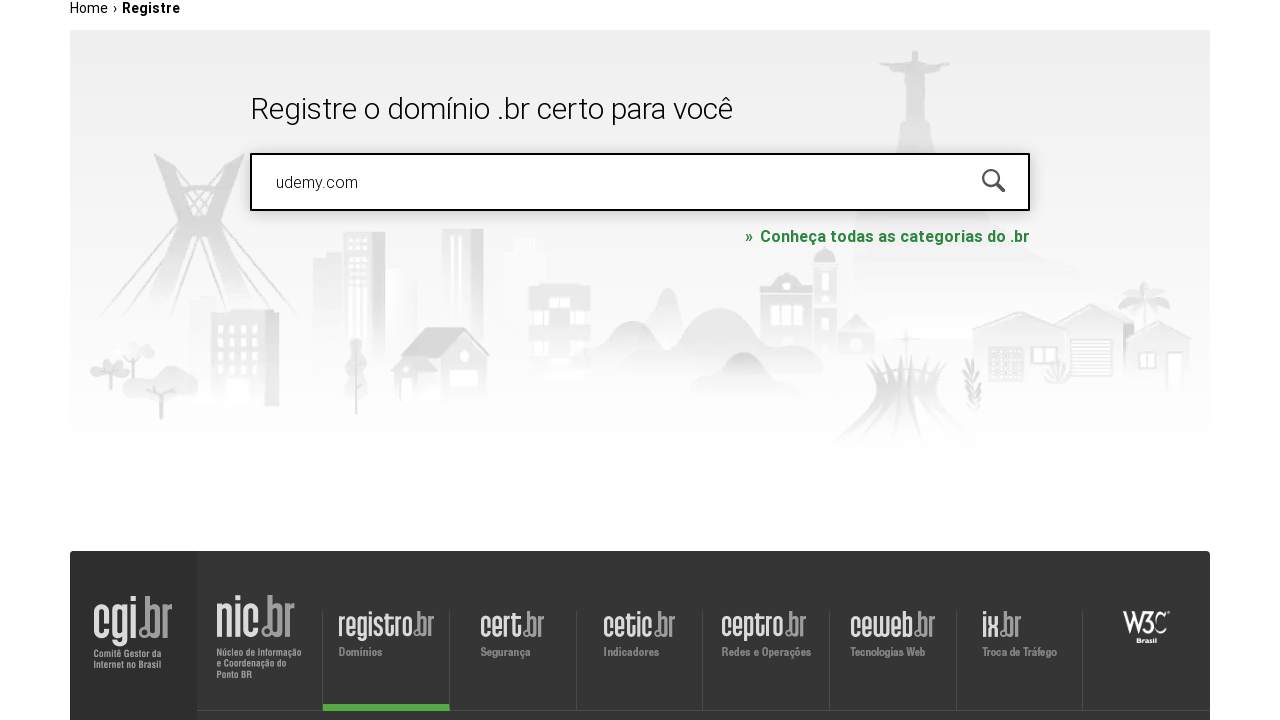

Waited 2 seconds for domain availability results to load
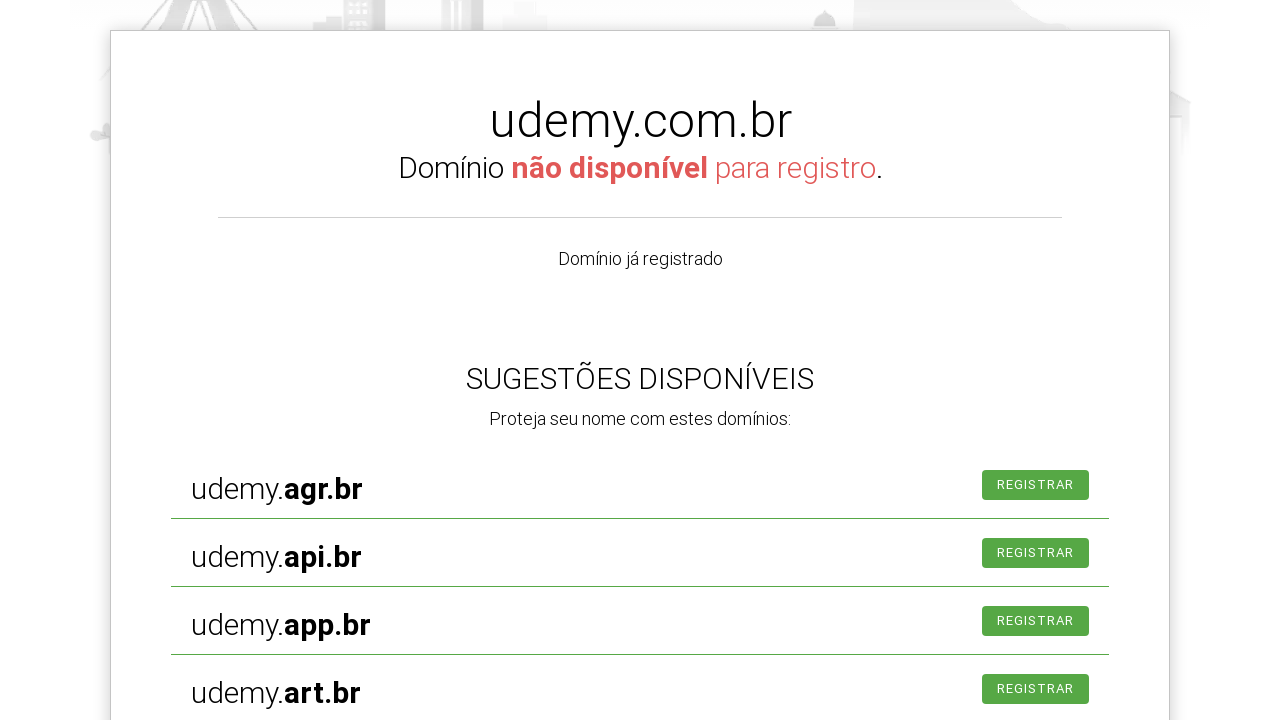

Domain status result visible for 'udemy.com'
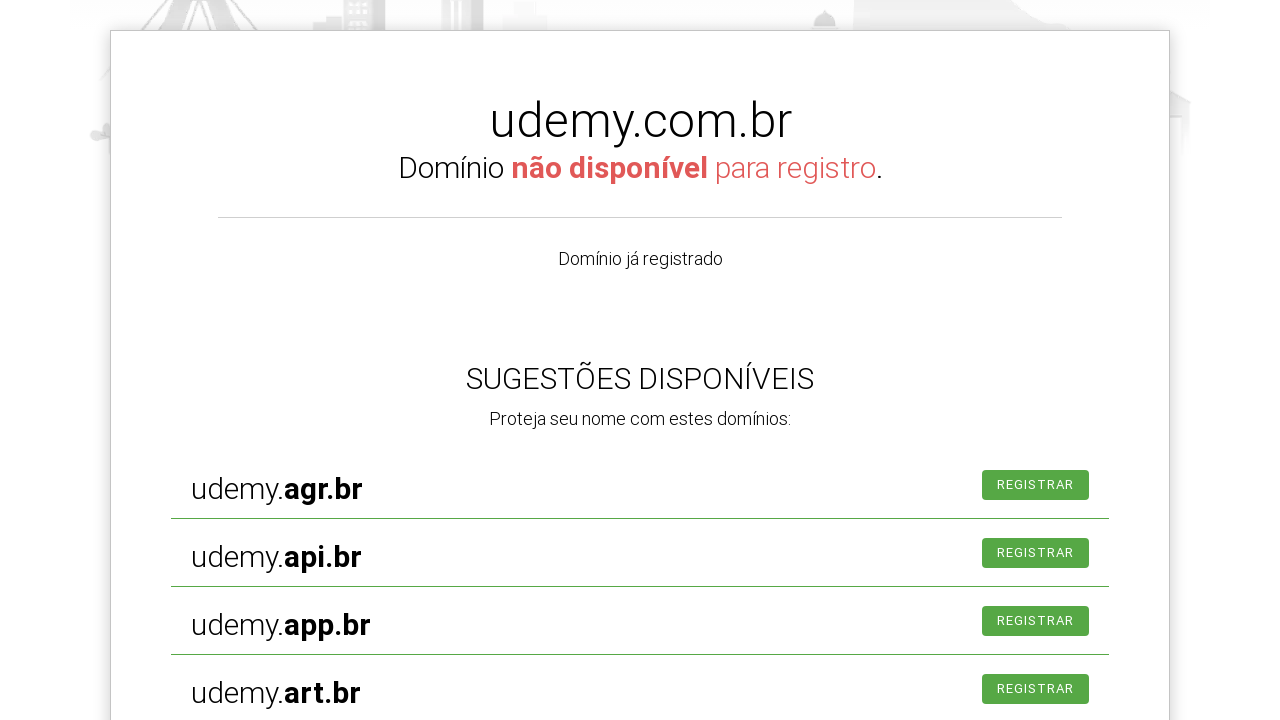

Cleared search field for domain check on #is-avail-field
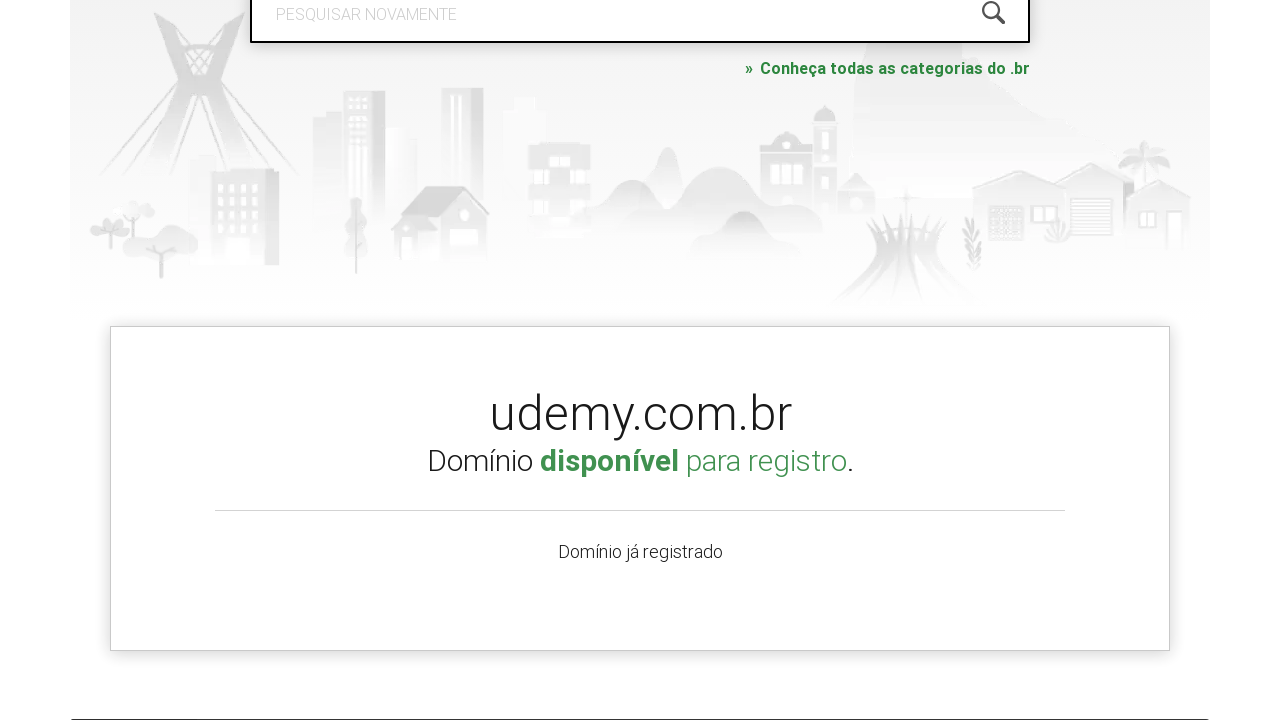

Filled search field with domain 'uol.com.br' on #is-avail-field
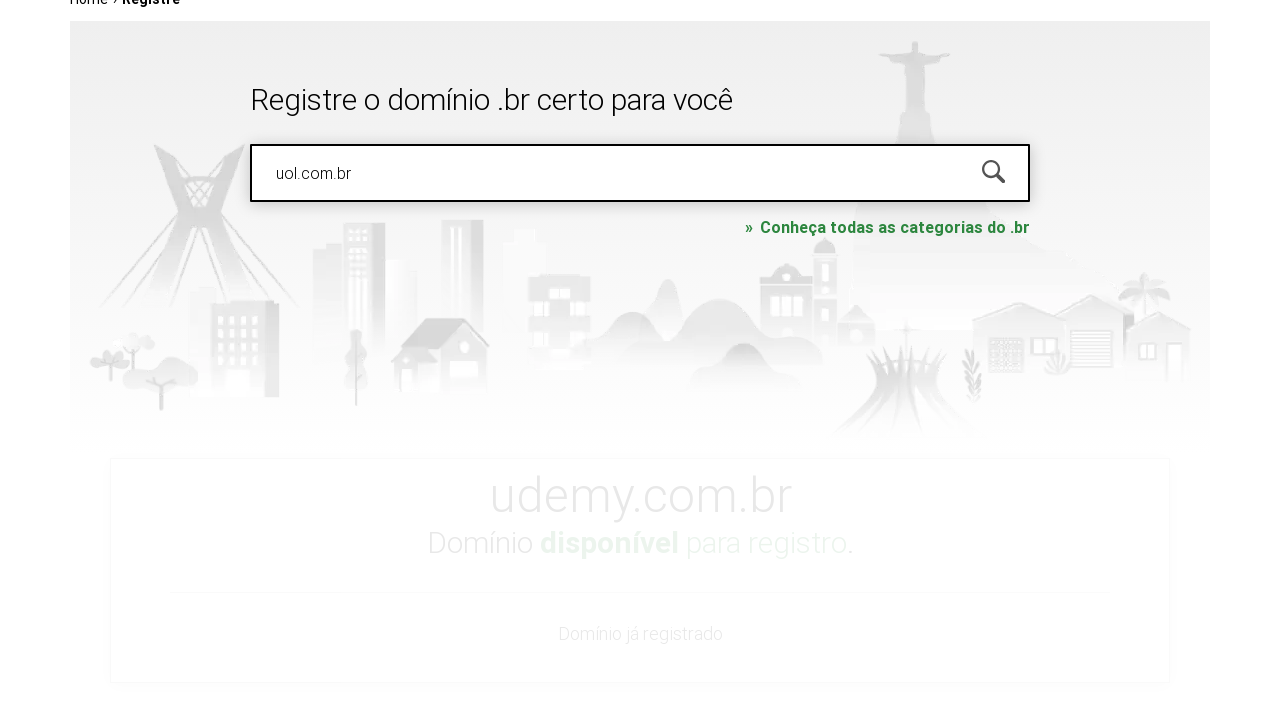

Pressed Enter to search for domain 'uol.com.br' on #is-avail-field
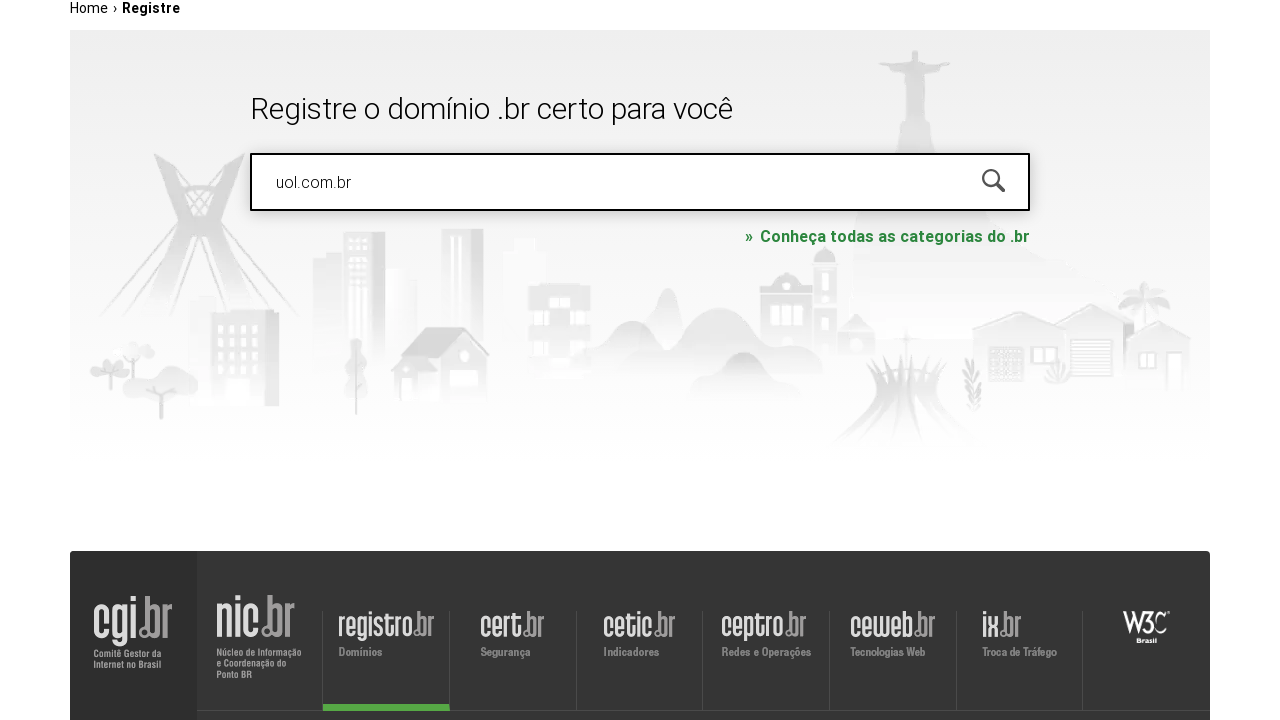

Waited 2 seconds for domain availability results to load
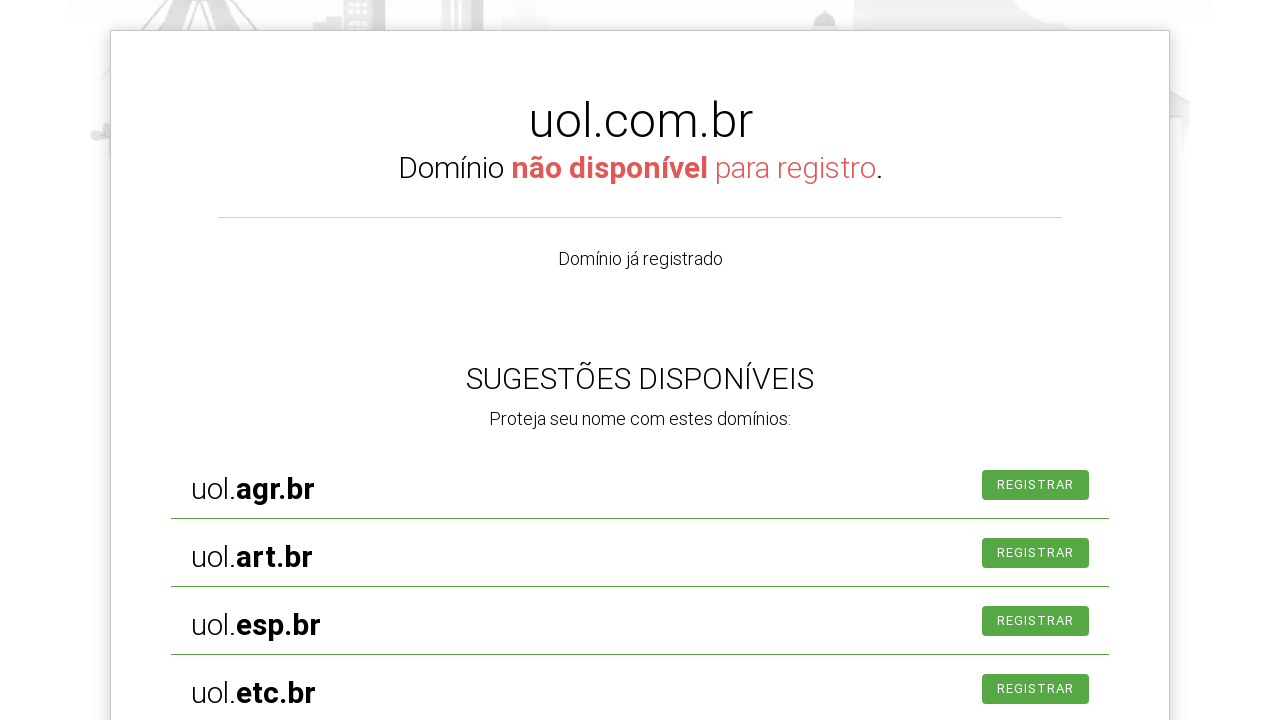

Domain status result visible for 'uol.com.br'
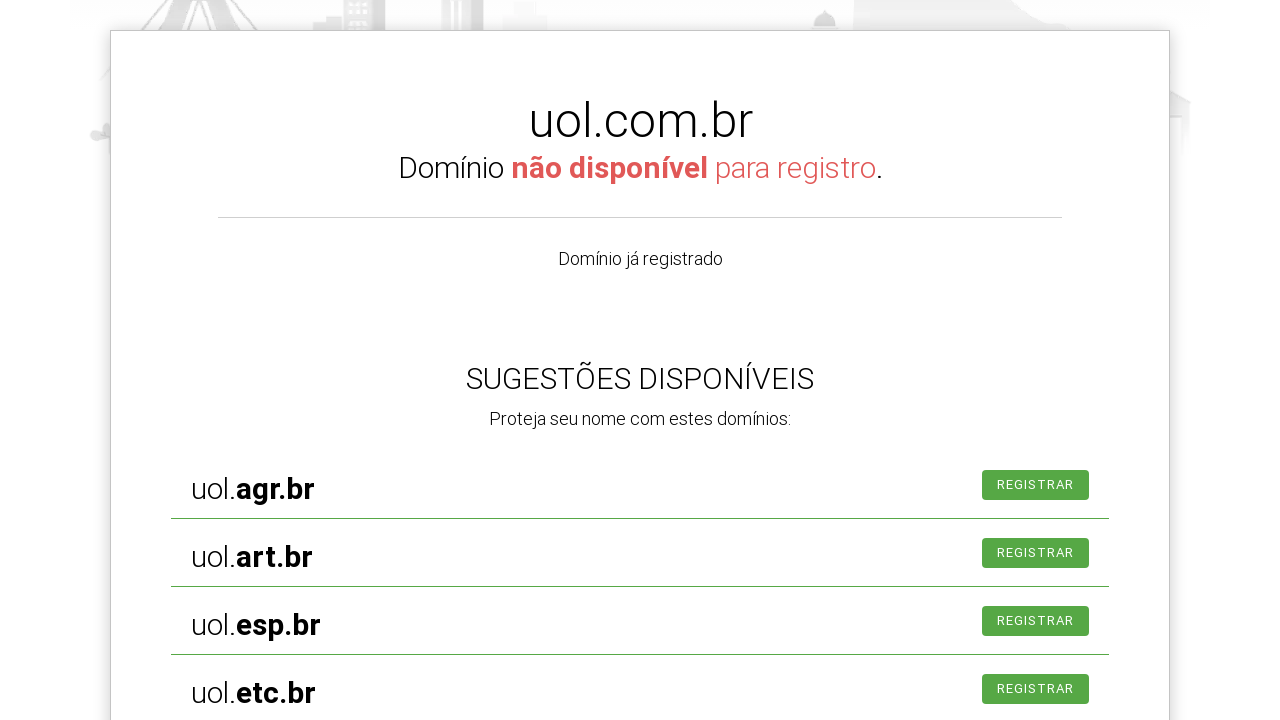

Cleared search field for domain check on #is-avail-field
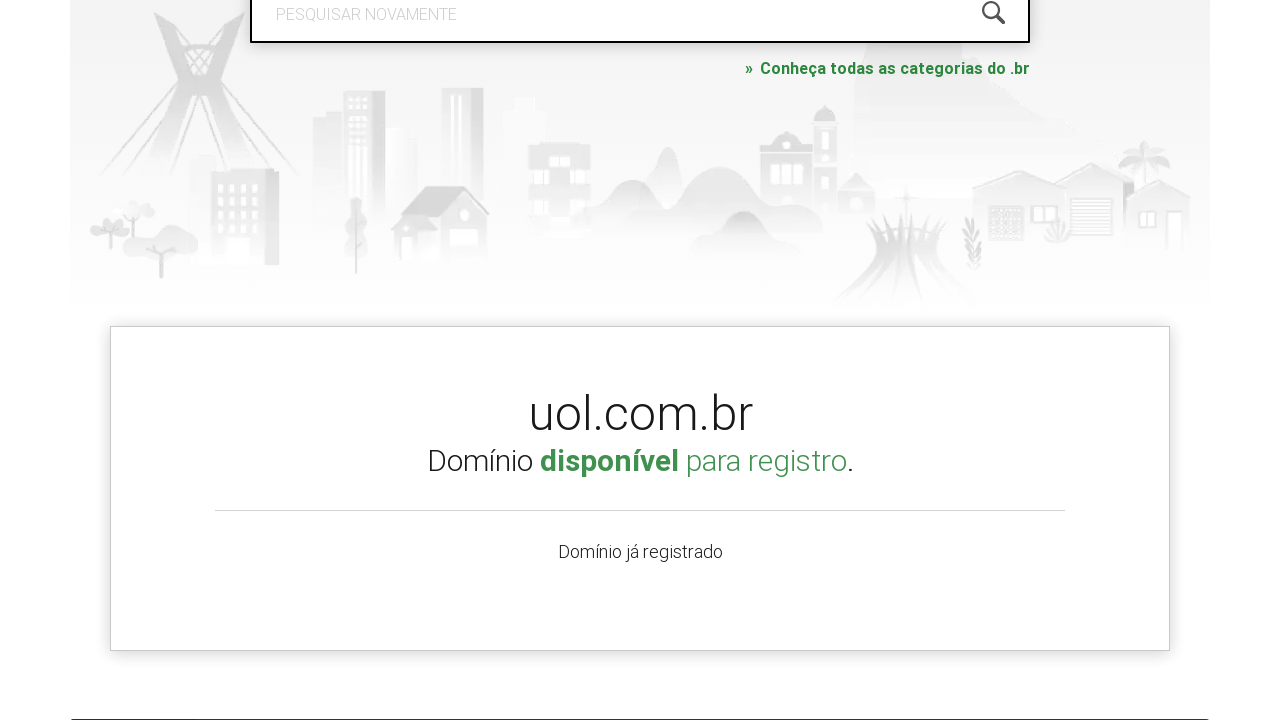

Filled search field with domain 'pythoncurso.com' on #is-avail-field
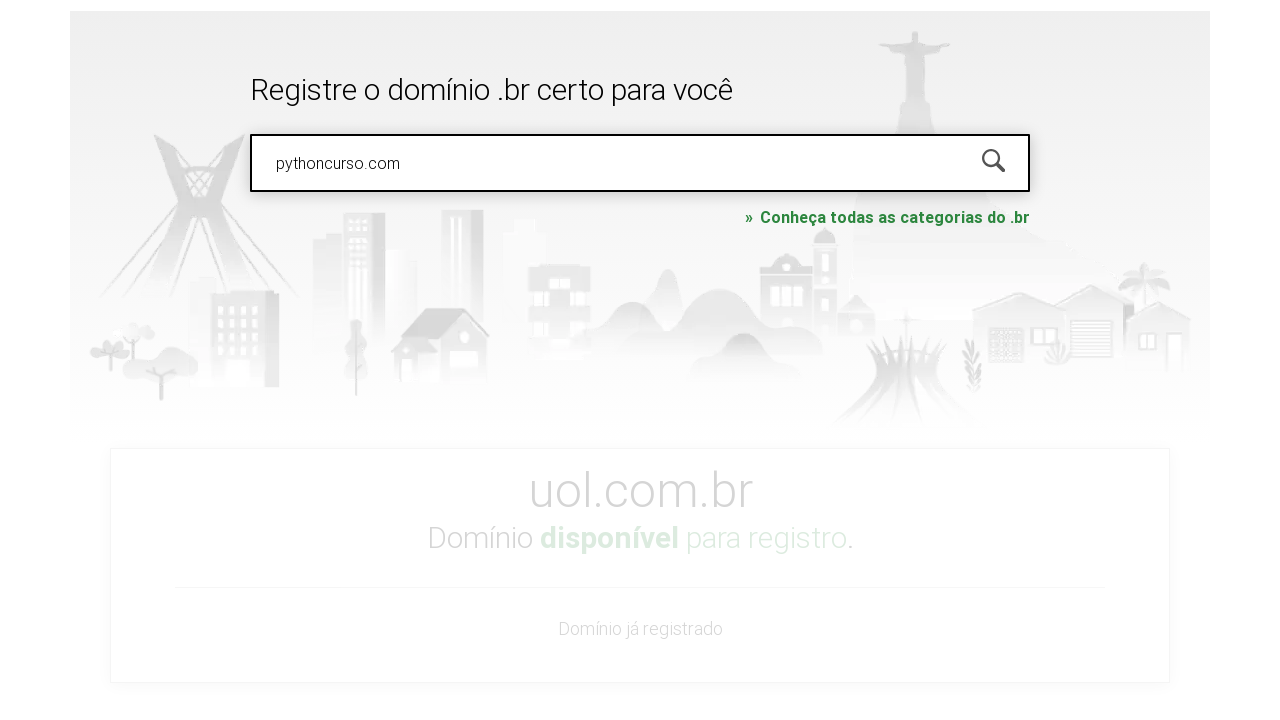

Pressed Enter to search for domain 'pythoncurso.com' on #is-avail-field
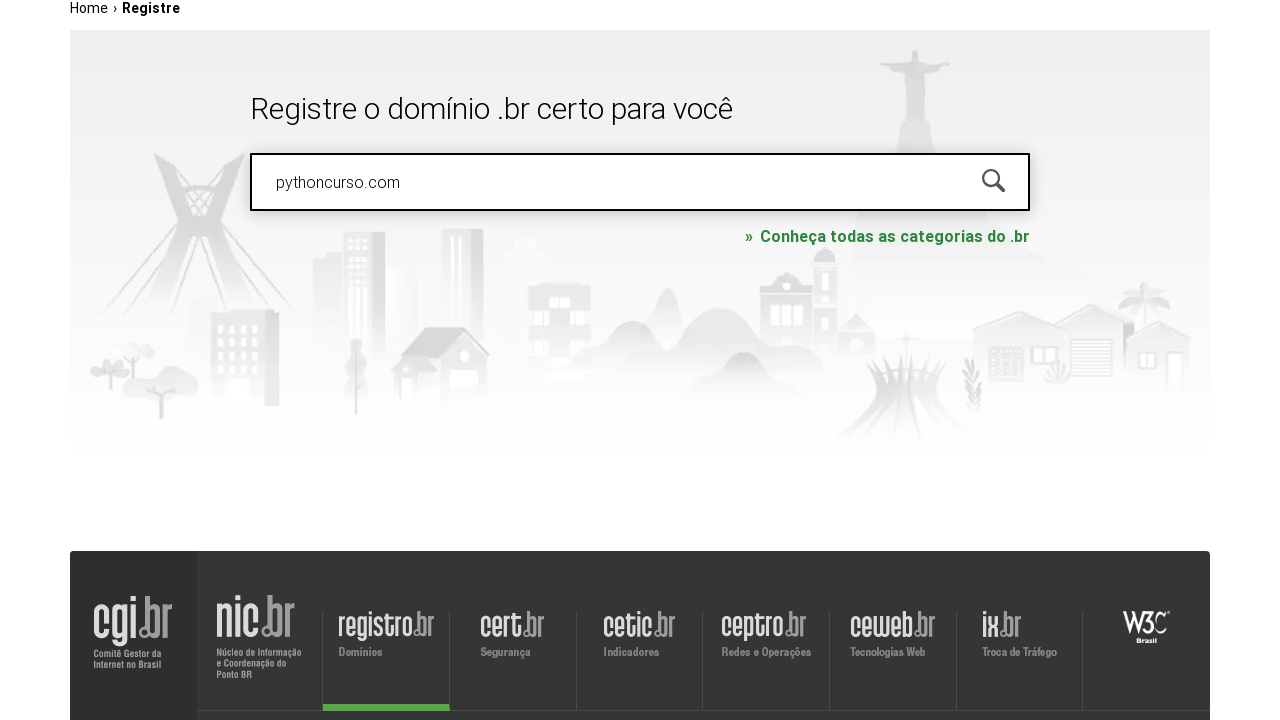

Waited 2 seconds for domain availability results to load
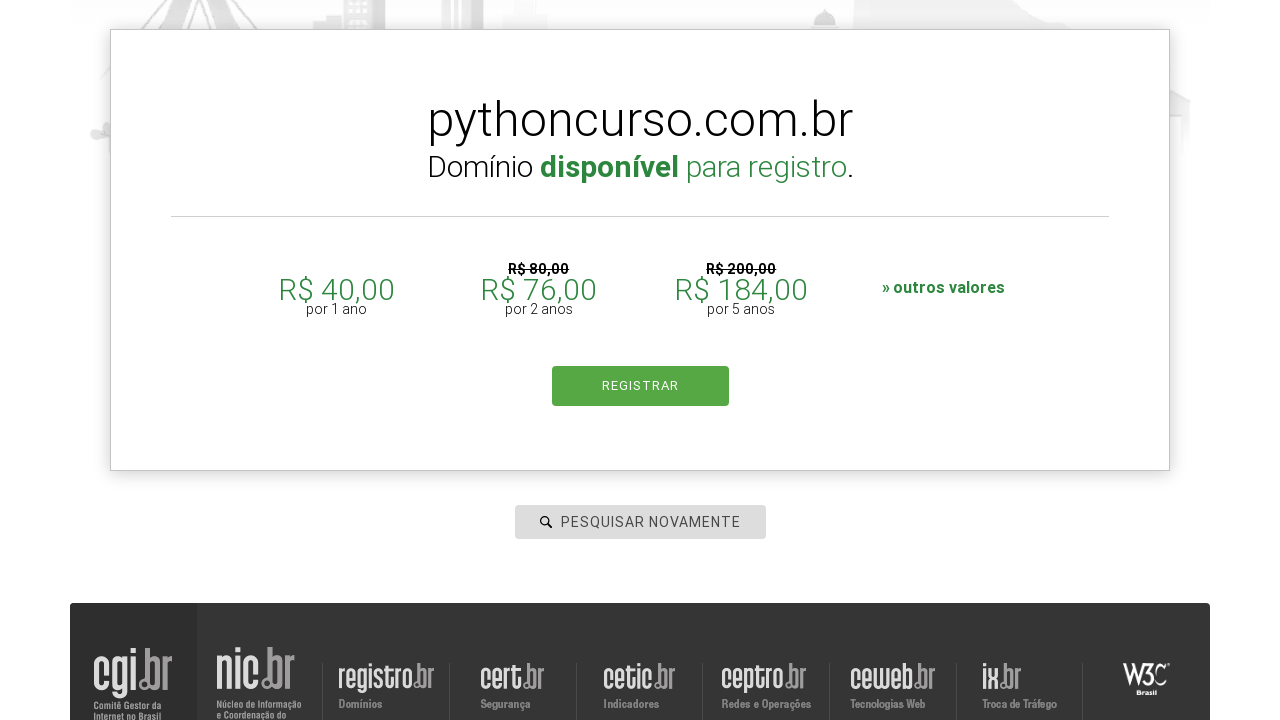

Domain status result visible for 'pythoncurso.com'
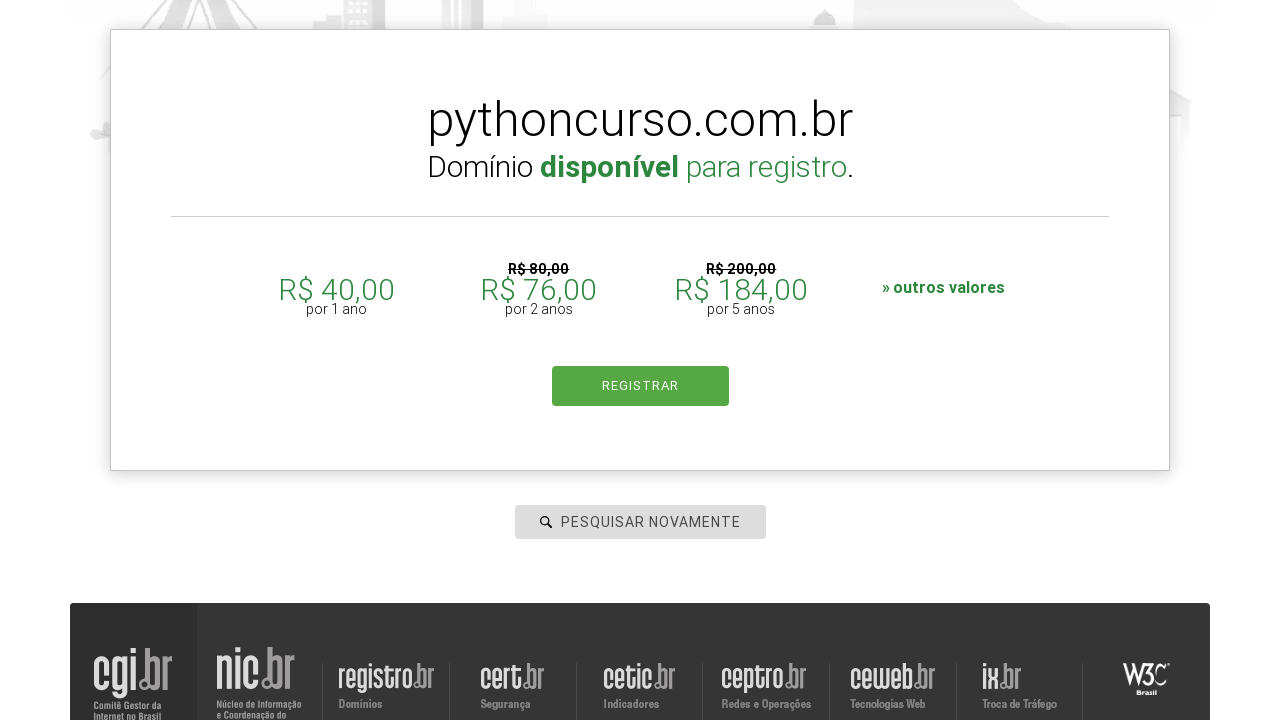

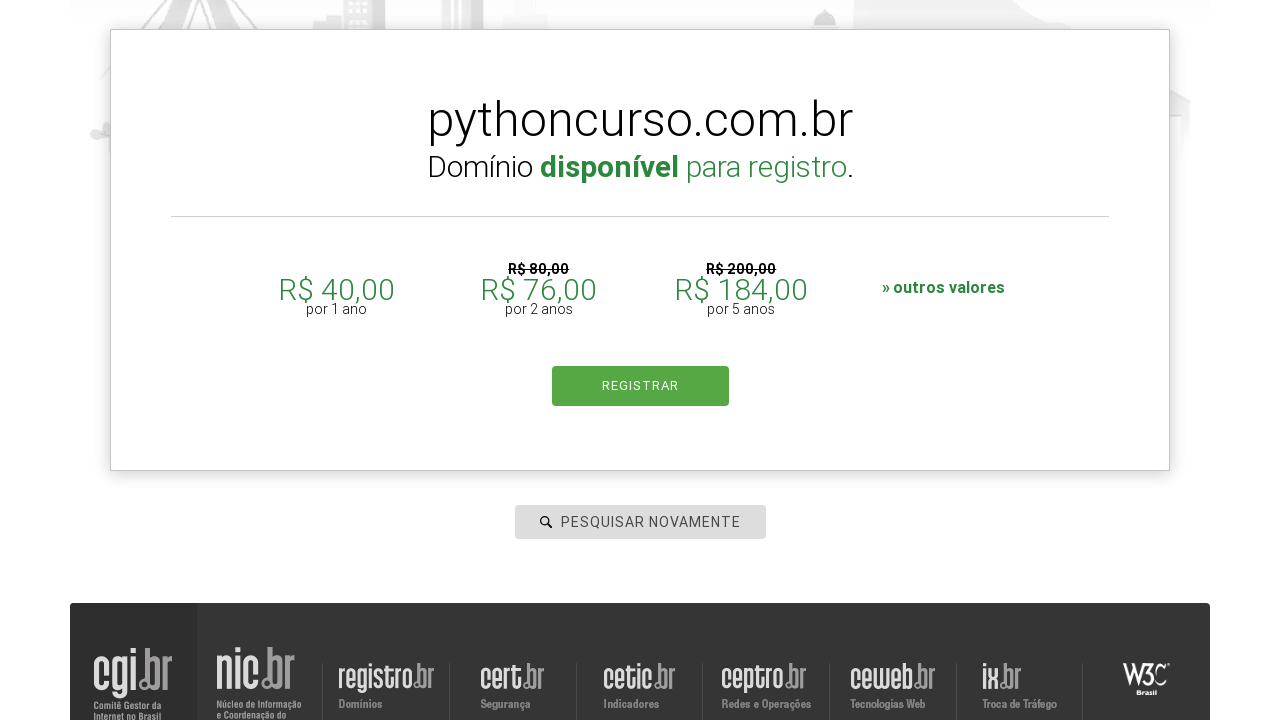